Navigates to the Getcalley sitemap XML page and verifies that sitemap entries (table rows) are present and loads the first link from the sitemap.

Starting URL: https://www.getcalley.com/page-sitemap.xml

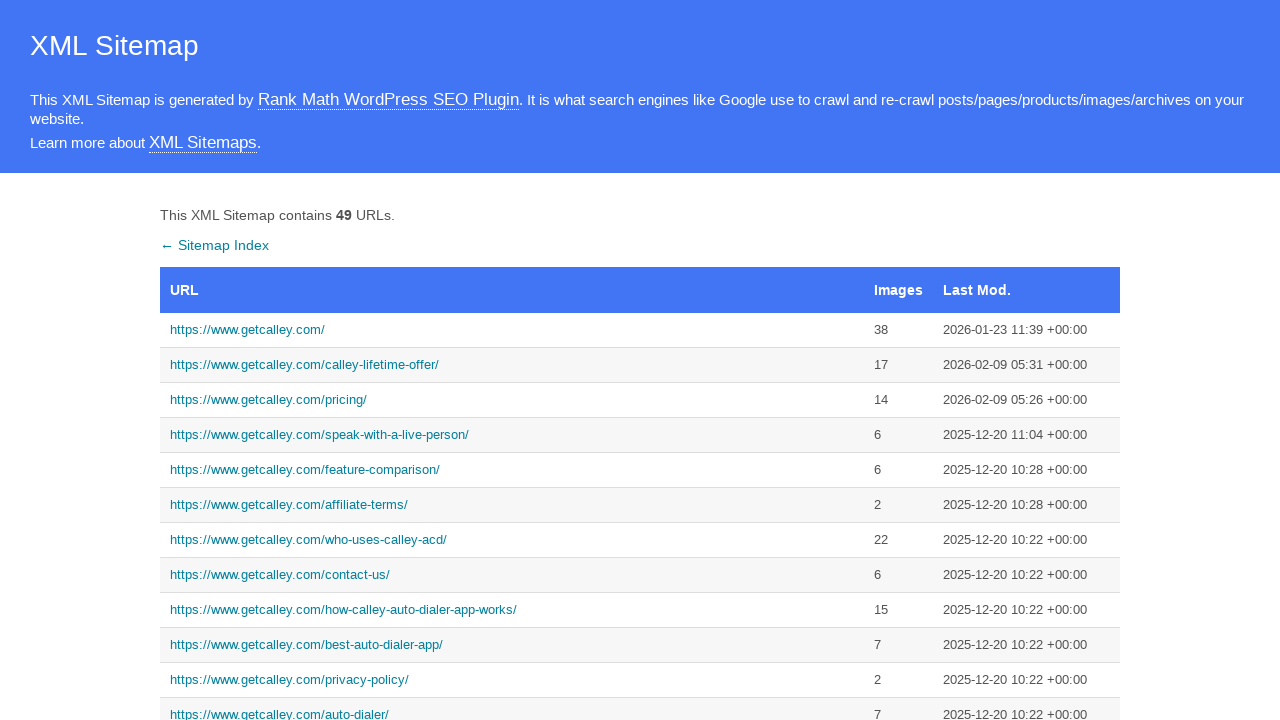

Waited for sitemap table rows to load
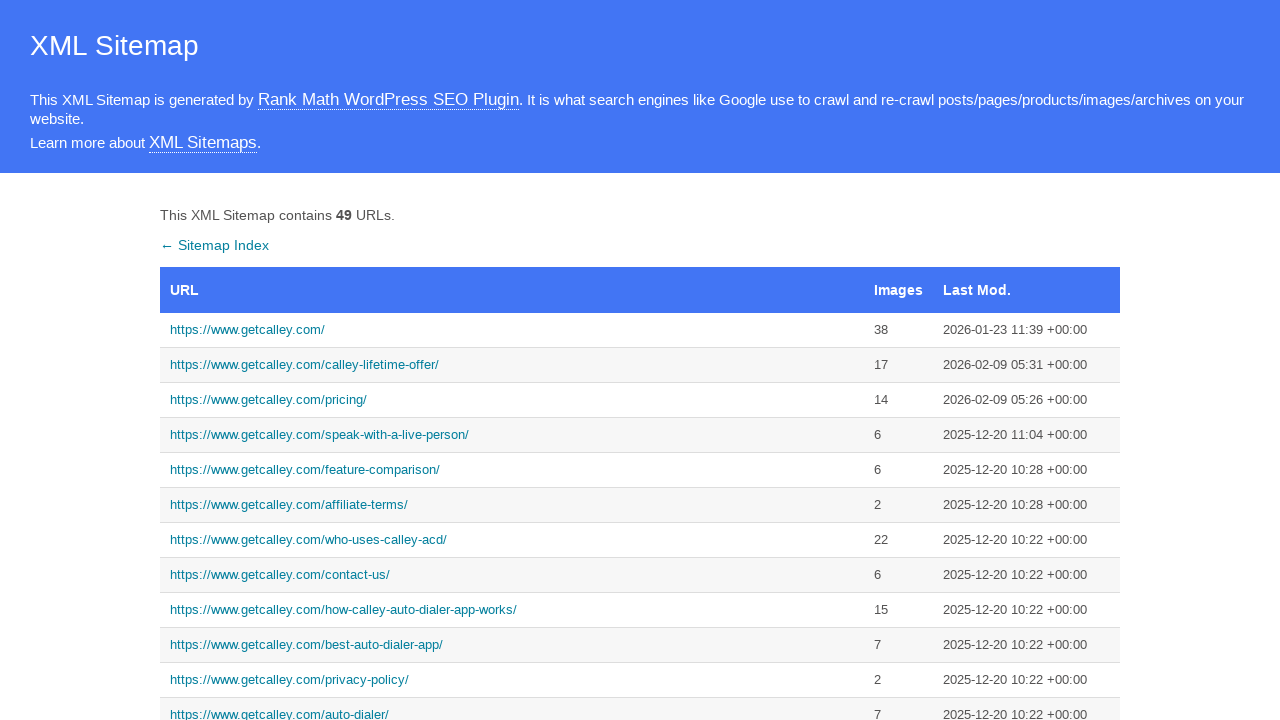

Clicked on the first sitemap entry link at (640, 330) on xpath=//tbody/tr >> nth=0
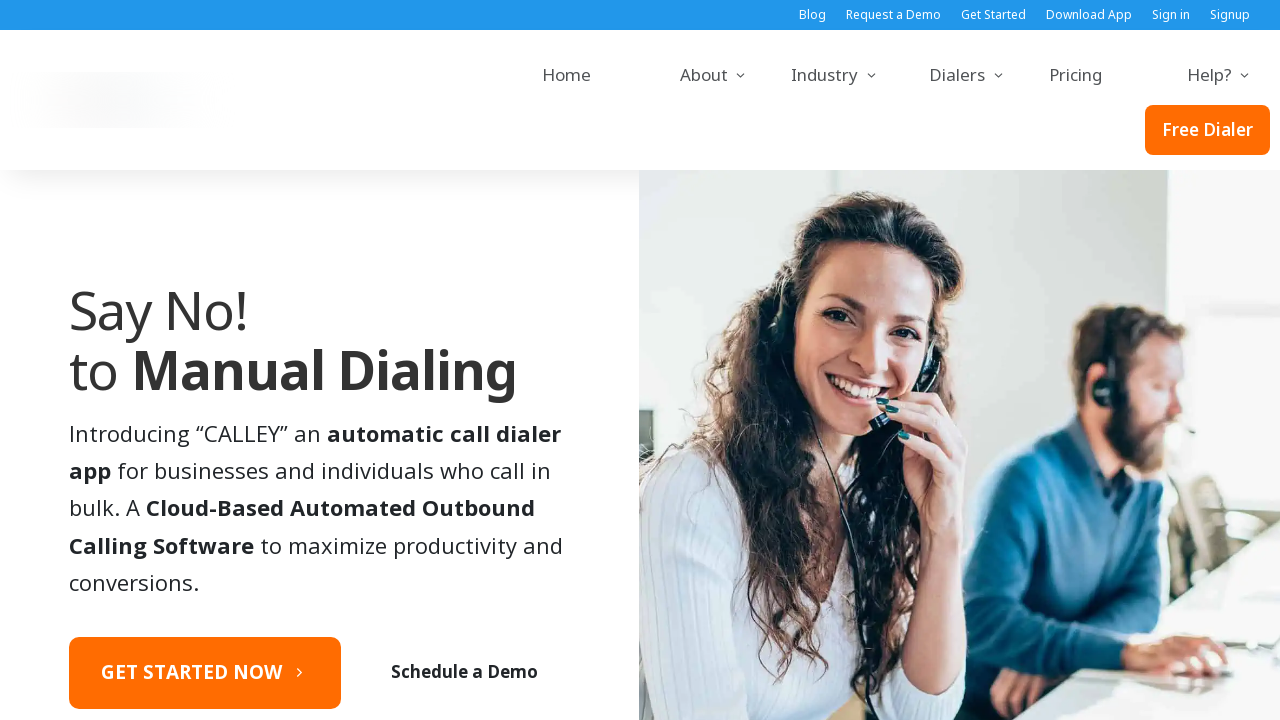

Page loaded after clicking first sitemap entry
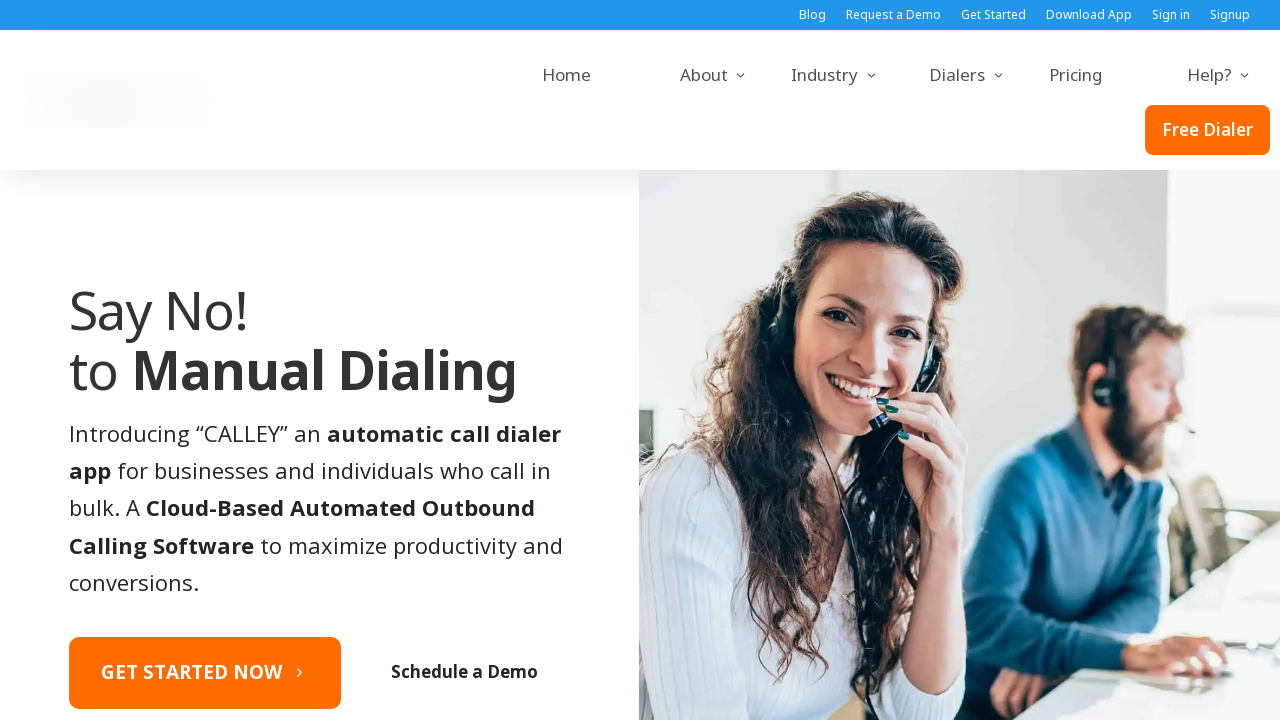

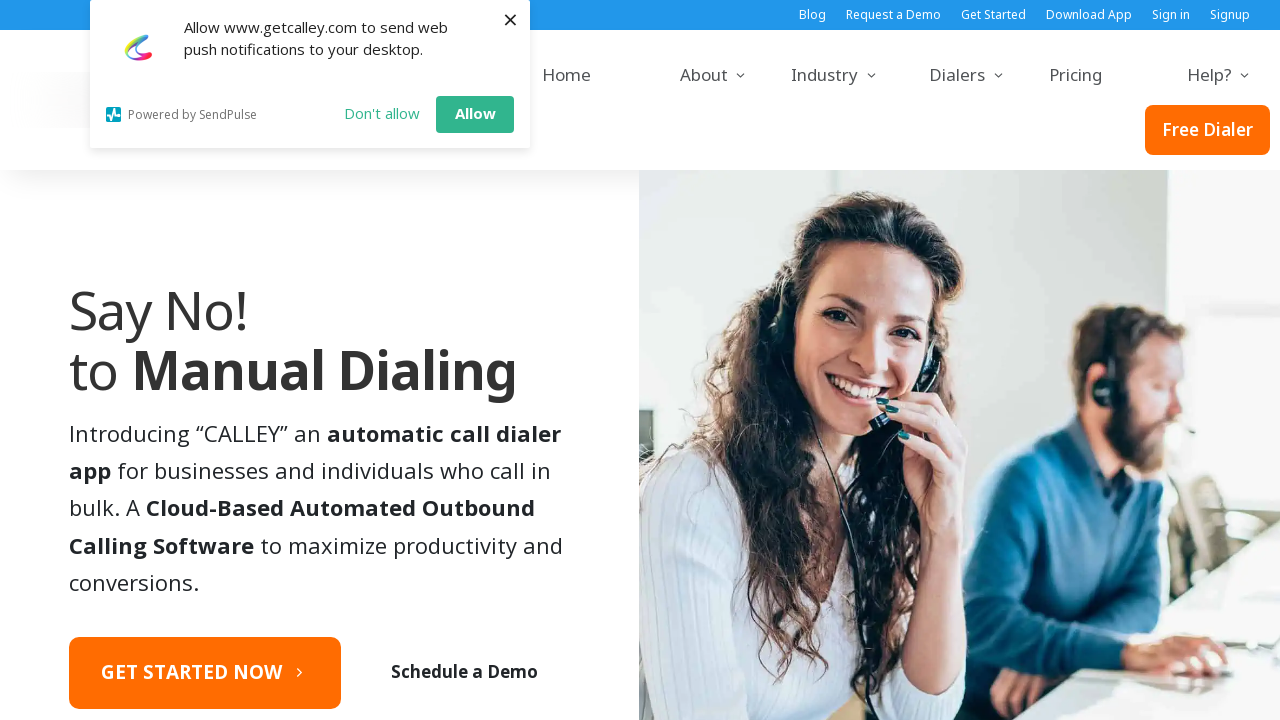